Tests text input field operations by entering text into a form field, clearing it, and verifying the field is empty

Starting URL: https://www.w3schools.com/html/html_forms.asp

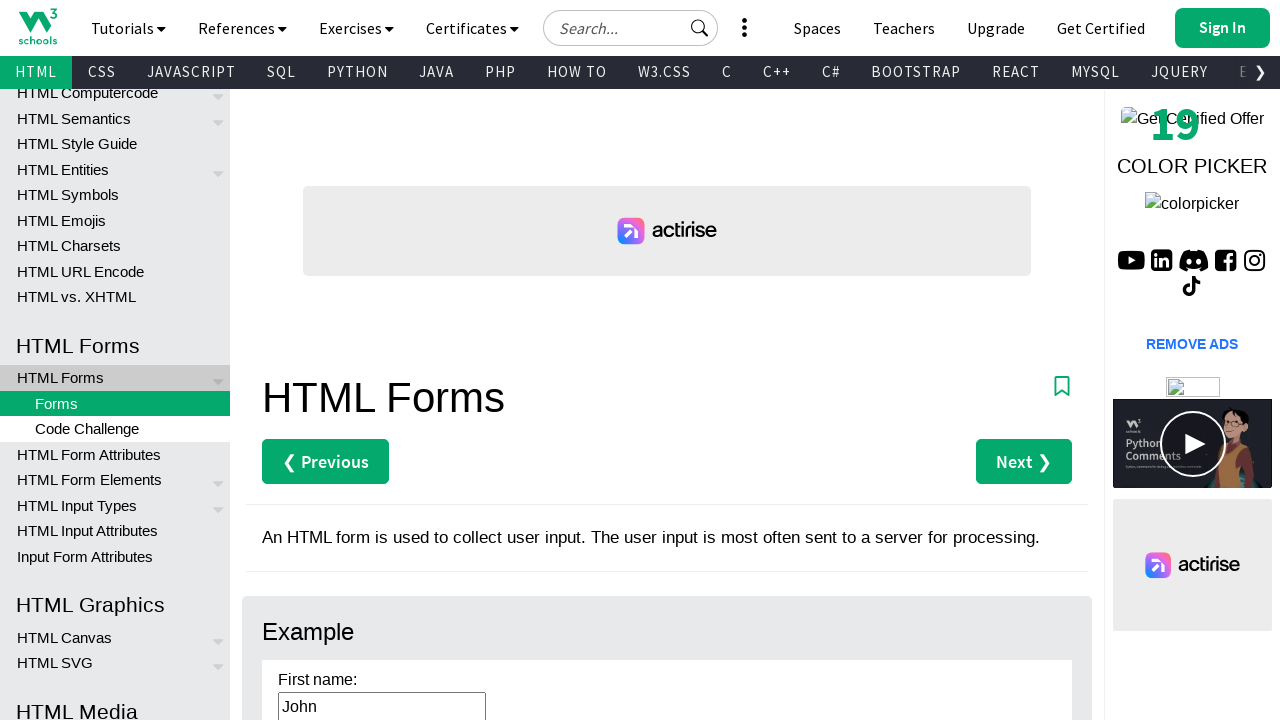

Located the first name input field (#fname)
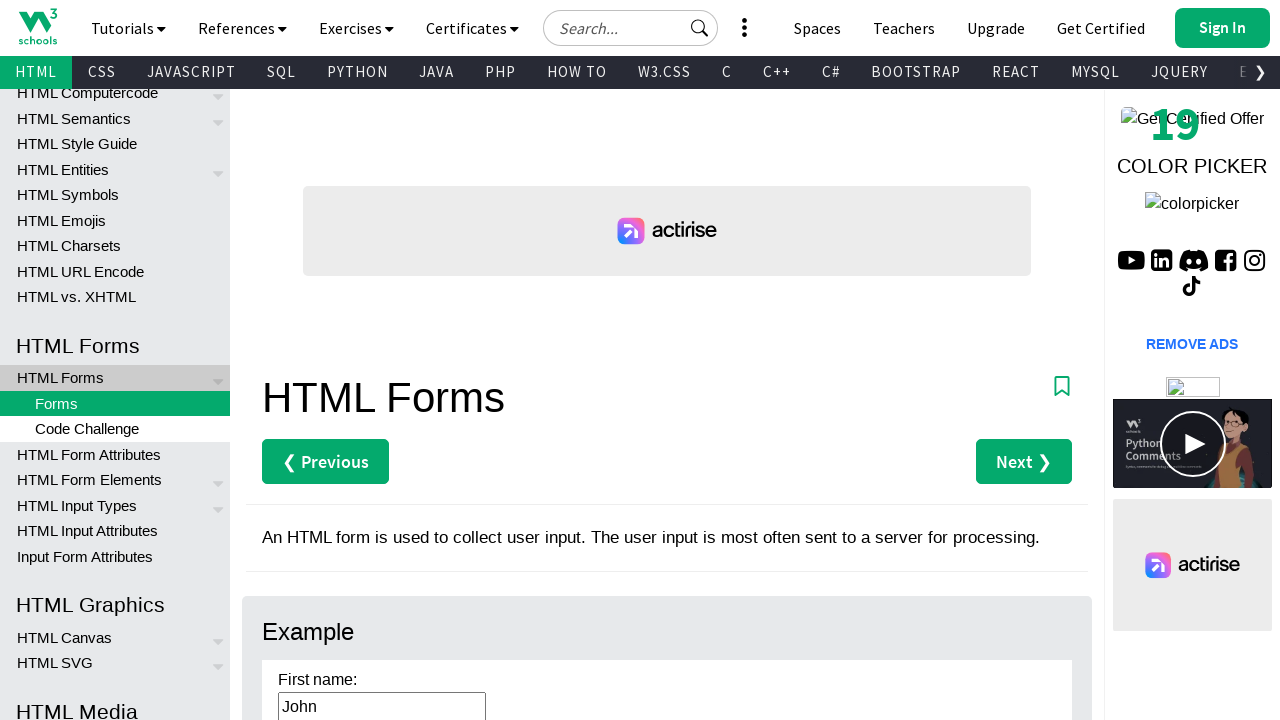

Entered 'Selenium Test' into the first name input field on #fname
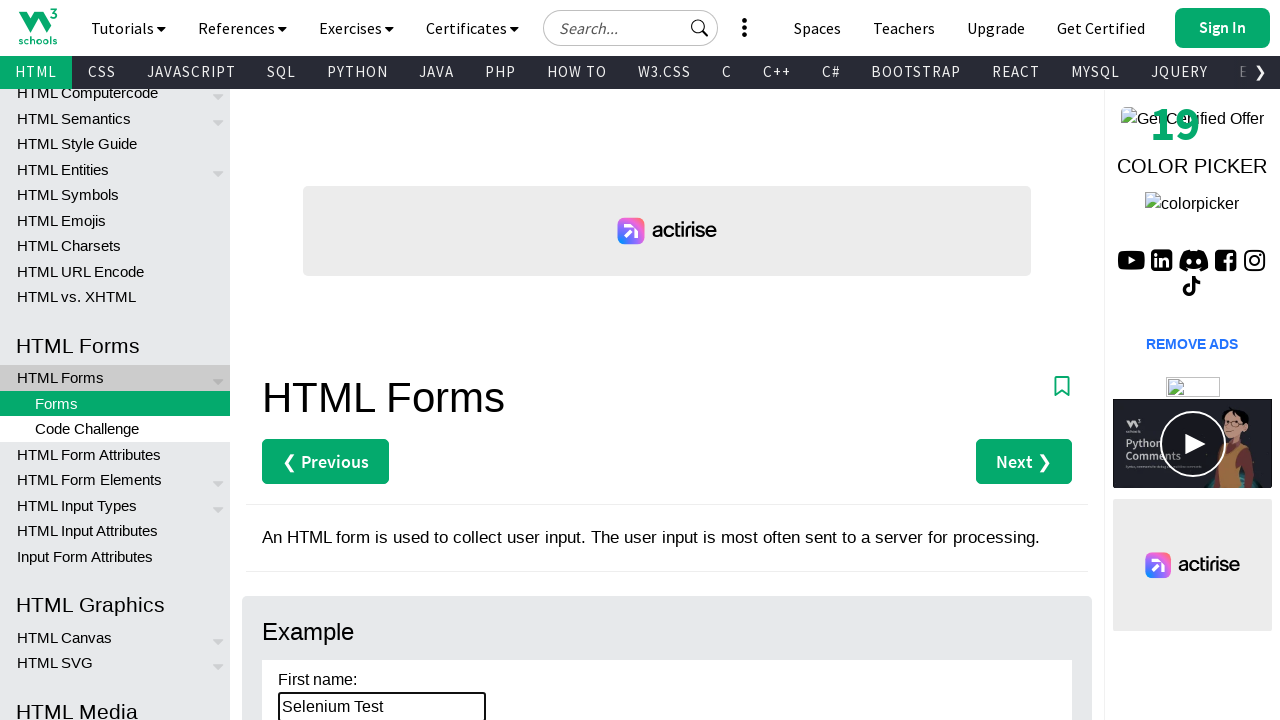

Cleared the input field on #fname
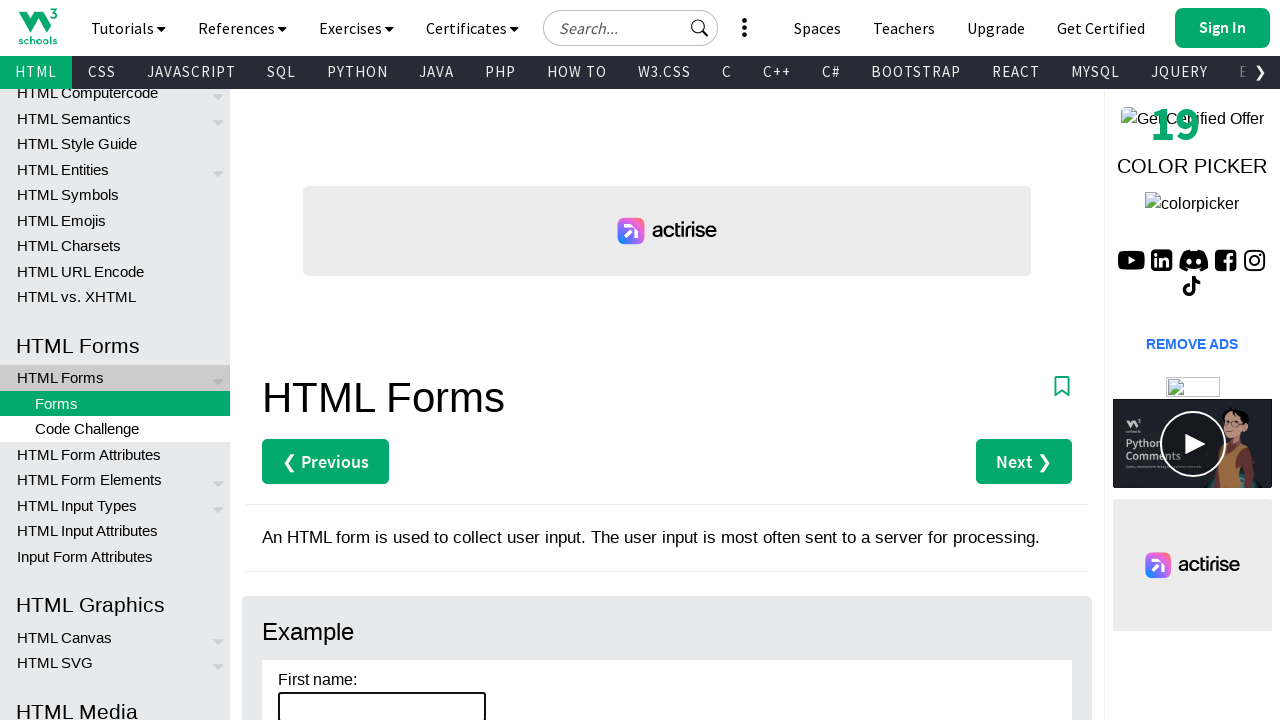

Verified that the input field is empty
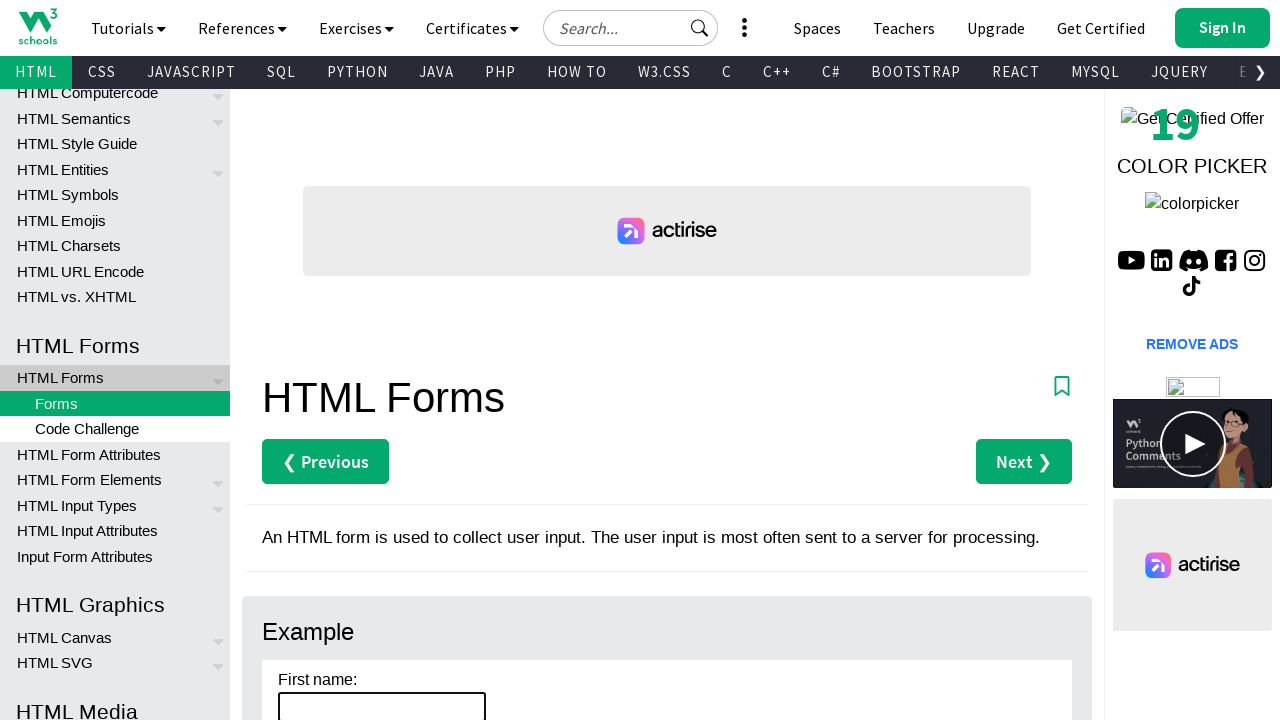

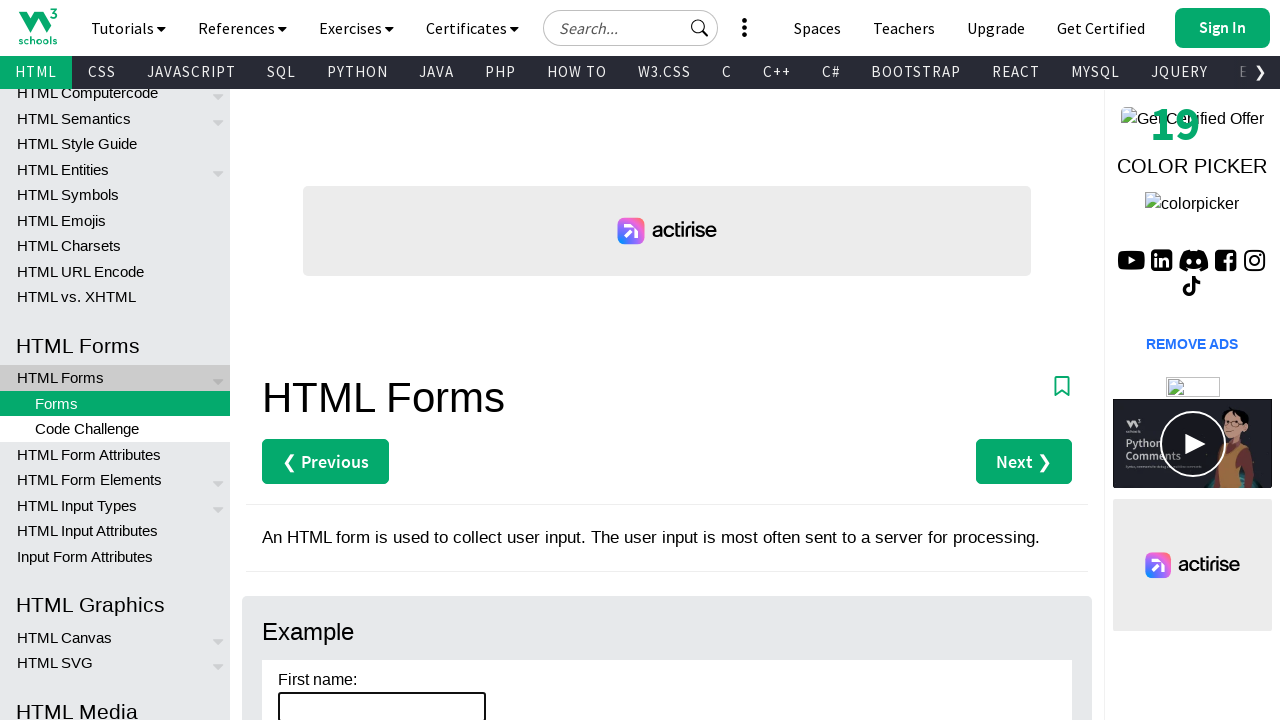